Tests dropdown selection using different selection methods including by index and value

Starting URL: https://demoqa.com/select-menu

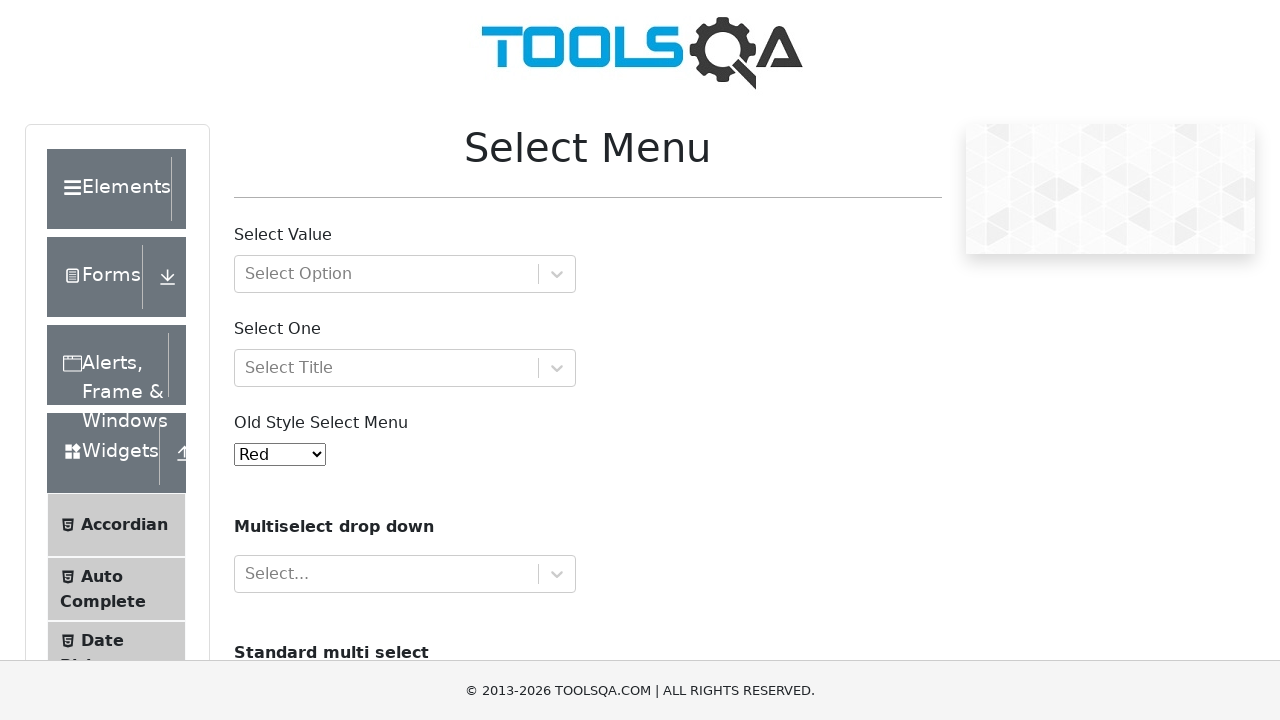

Selected dropdown option by index 1 on #oldSelectMenu
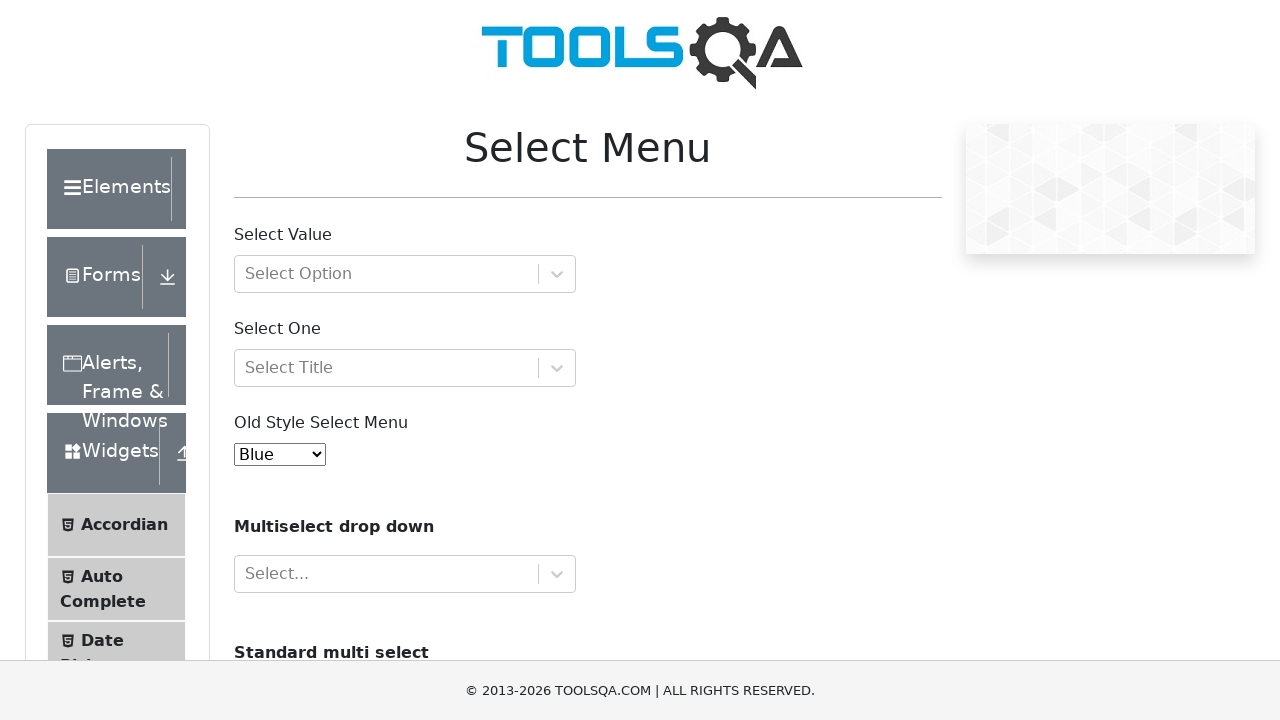

Selected dropdown option by value '3' on #oldSelectMenu
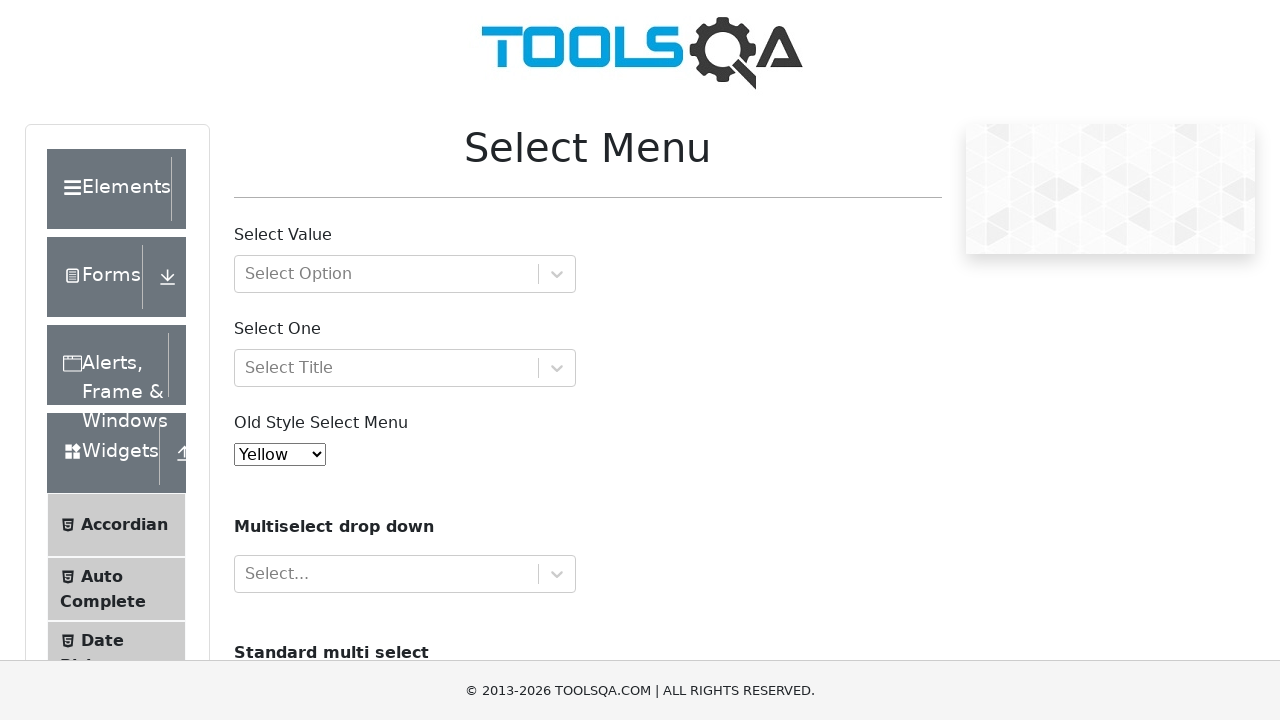

Selected dropdown option by index 3 on #oldSelectMenu
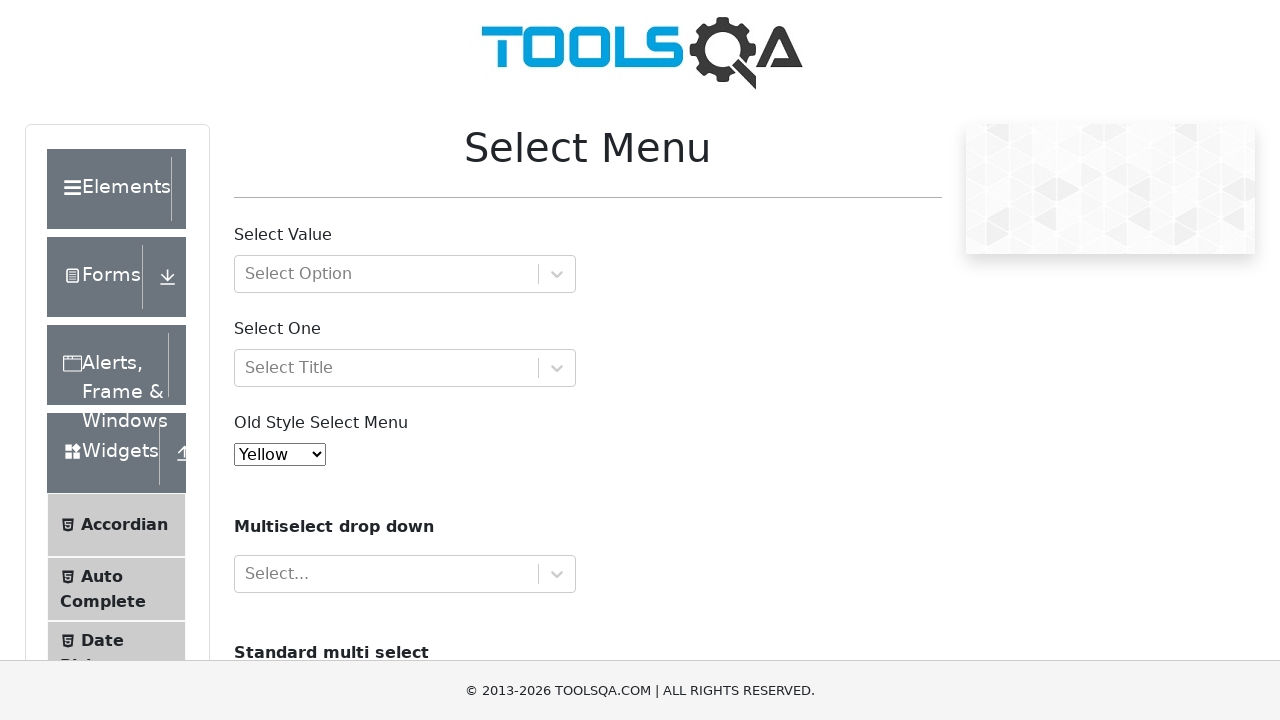

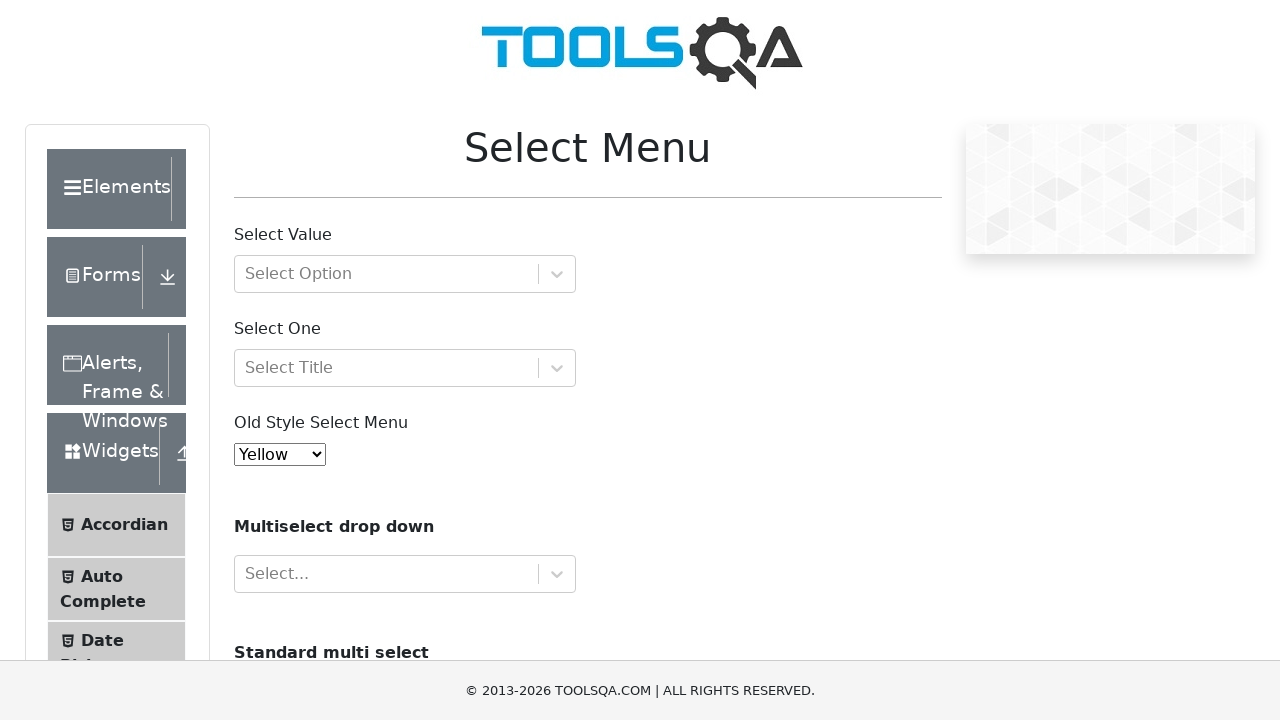